Tests input field using CSS selector and verifies the placeholder attribute

Starting URL: https://www.qa-practice.com/elements/input/simple

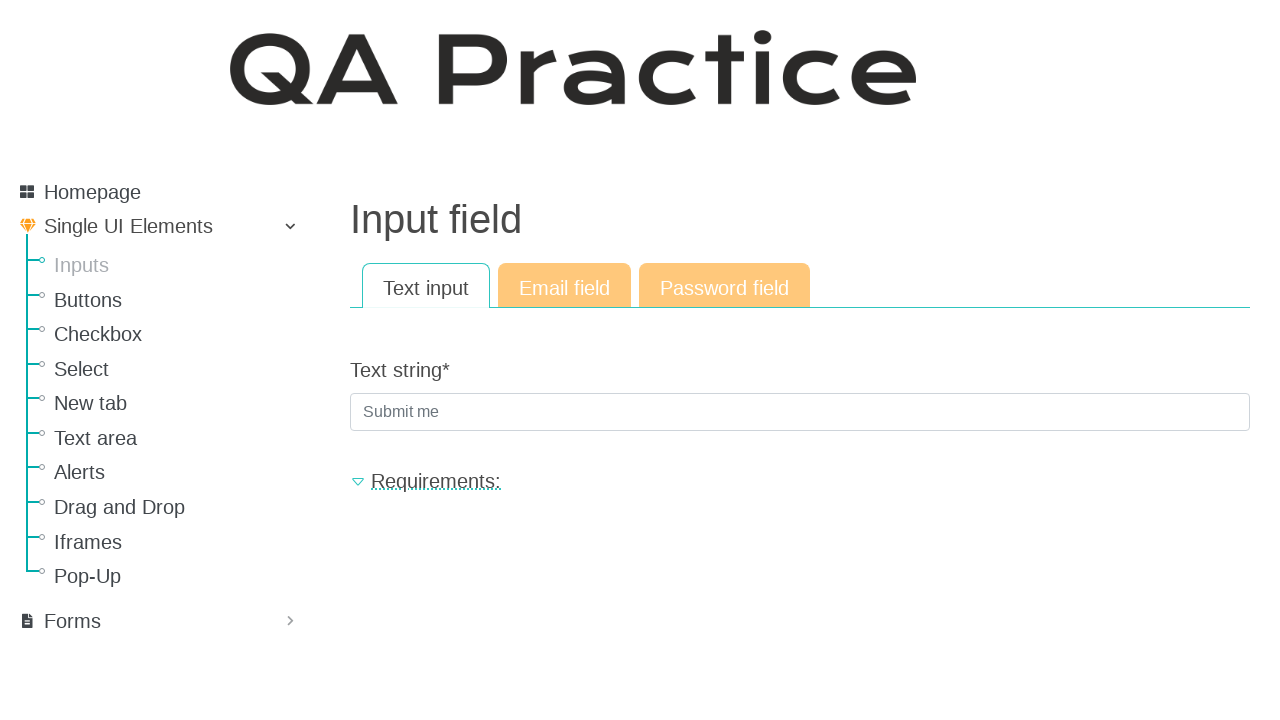

Filled input field with CSS selector '.form-control' with 'input_data' on .form-control
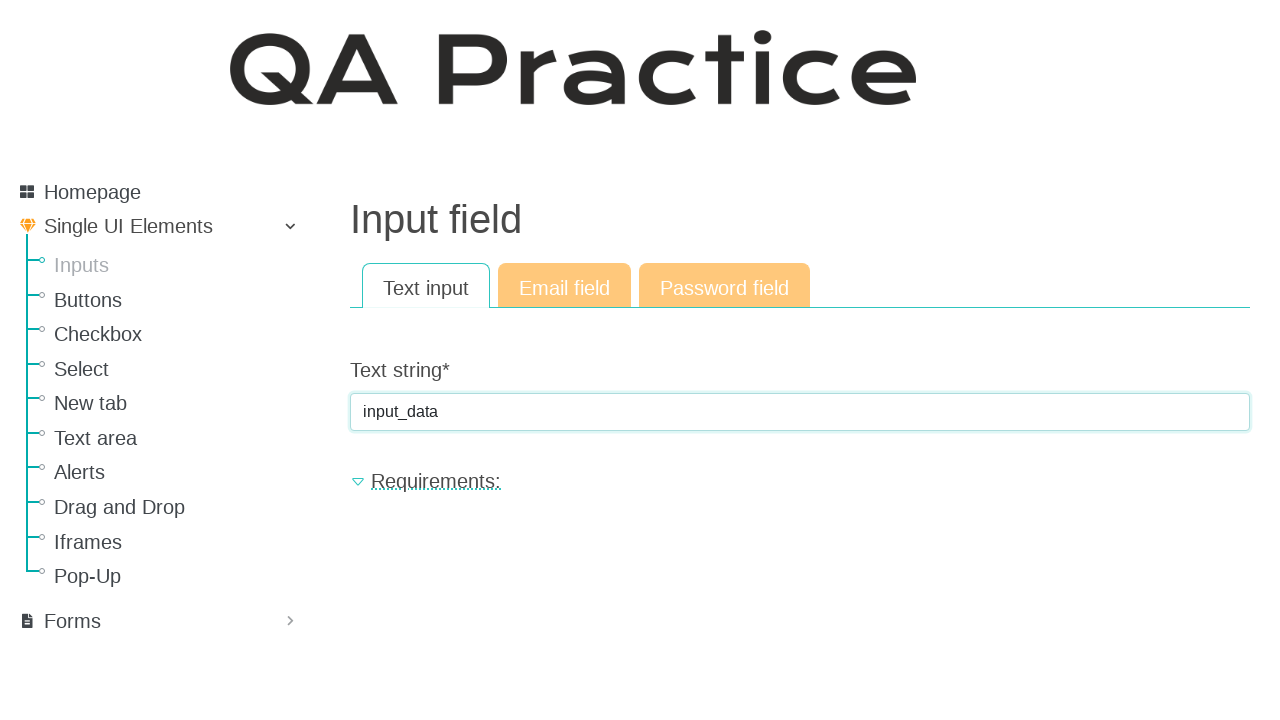

Retrieved placeholder attribute from input field
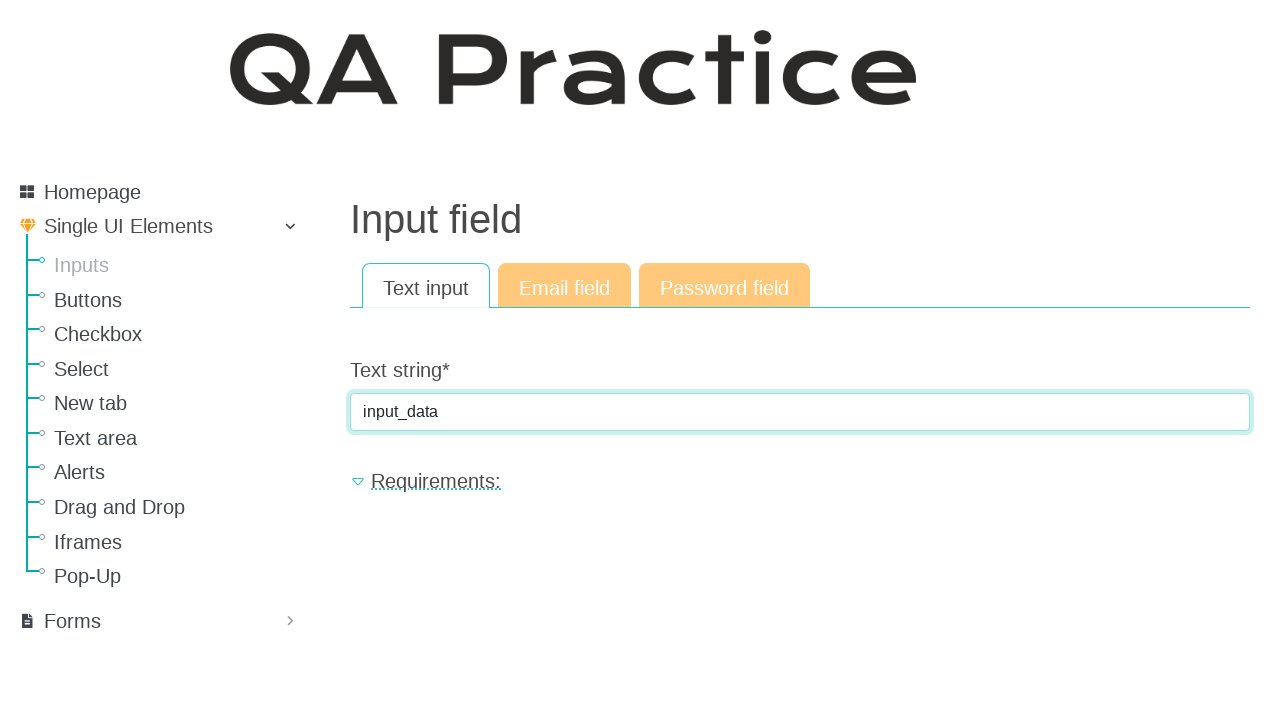

Verified placeholder attribute equals 'Submit me'
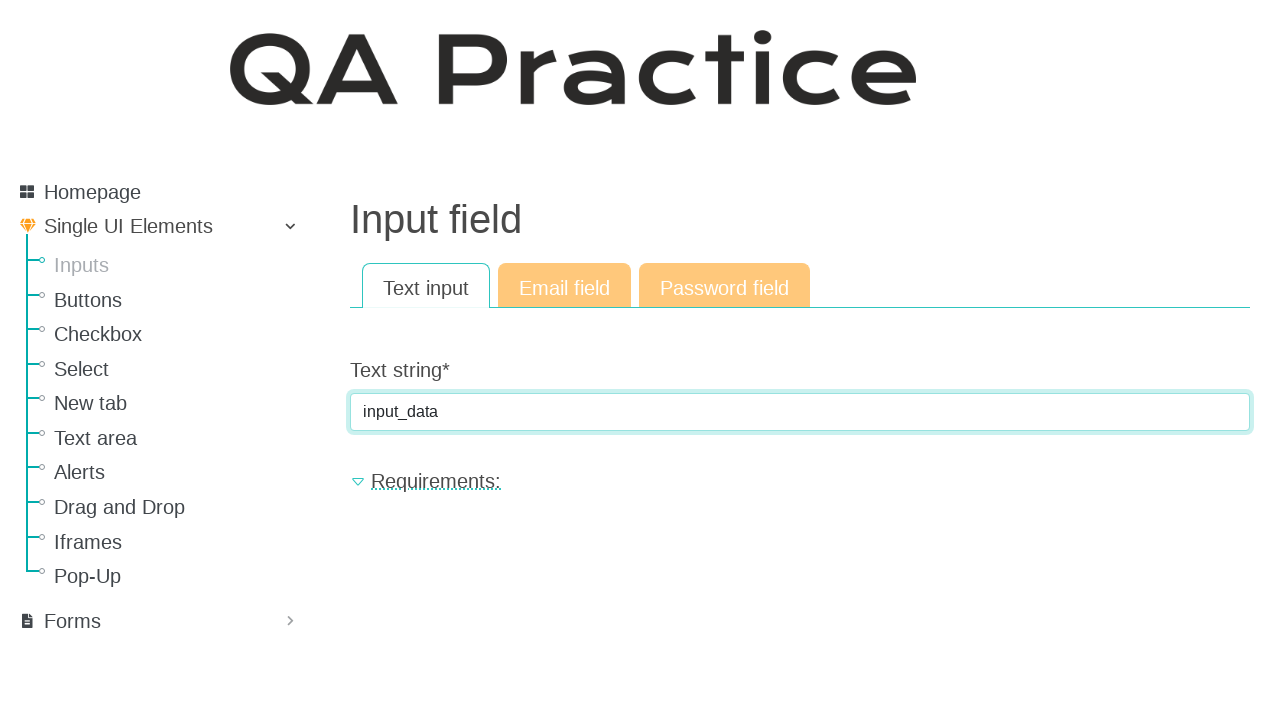

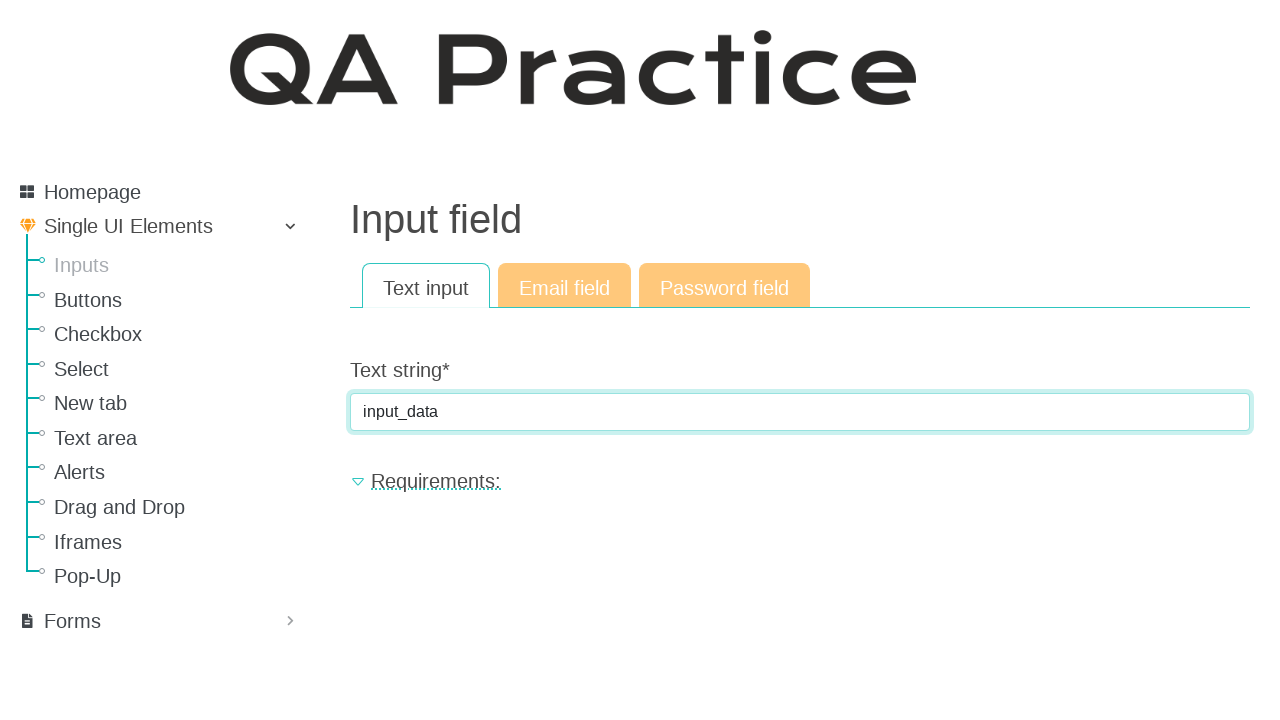